Tests checkbox selection and passenger dropdown interaction on a flight booking form

Starting URL: https://rahulshettyacademy.com/dropdownsPractise/

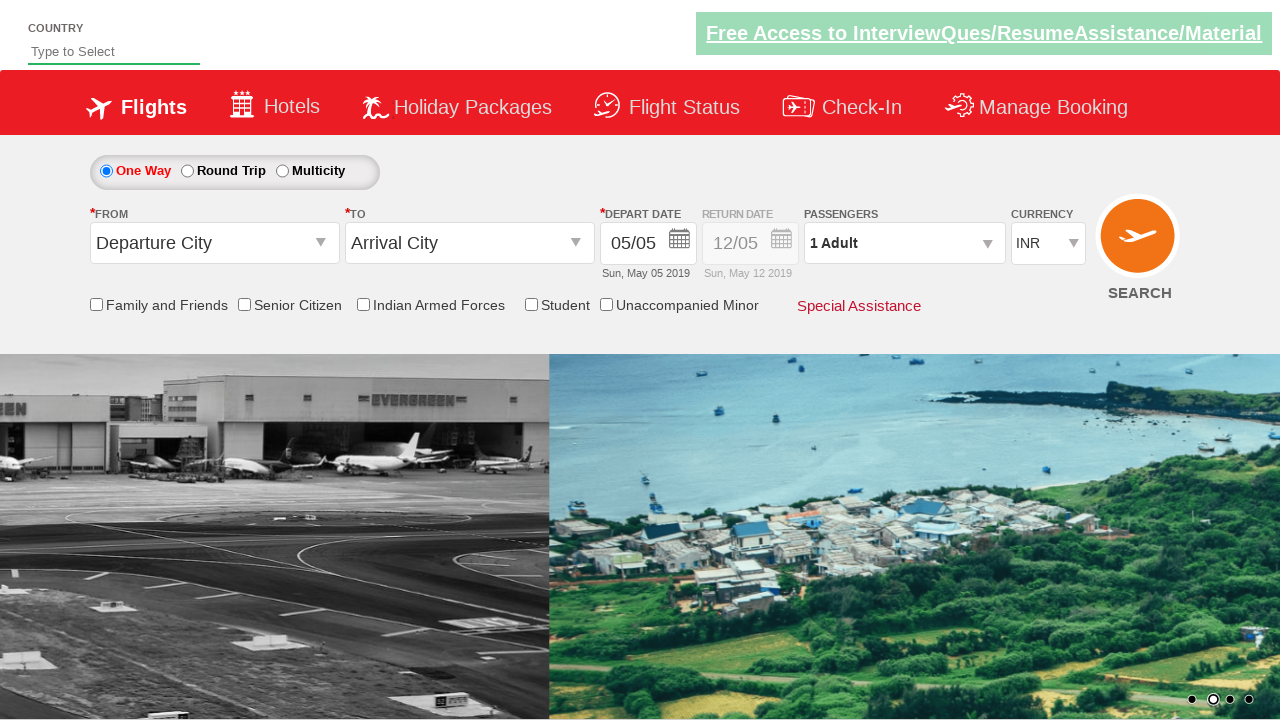

Clicked on Senior Citizen Discount checkbox at (244, 304) on input[id*='SeniorCitizenDiscount']
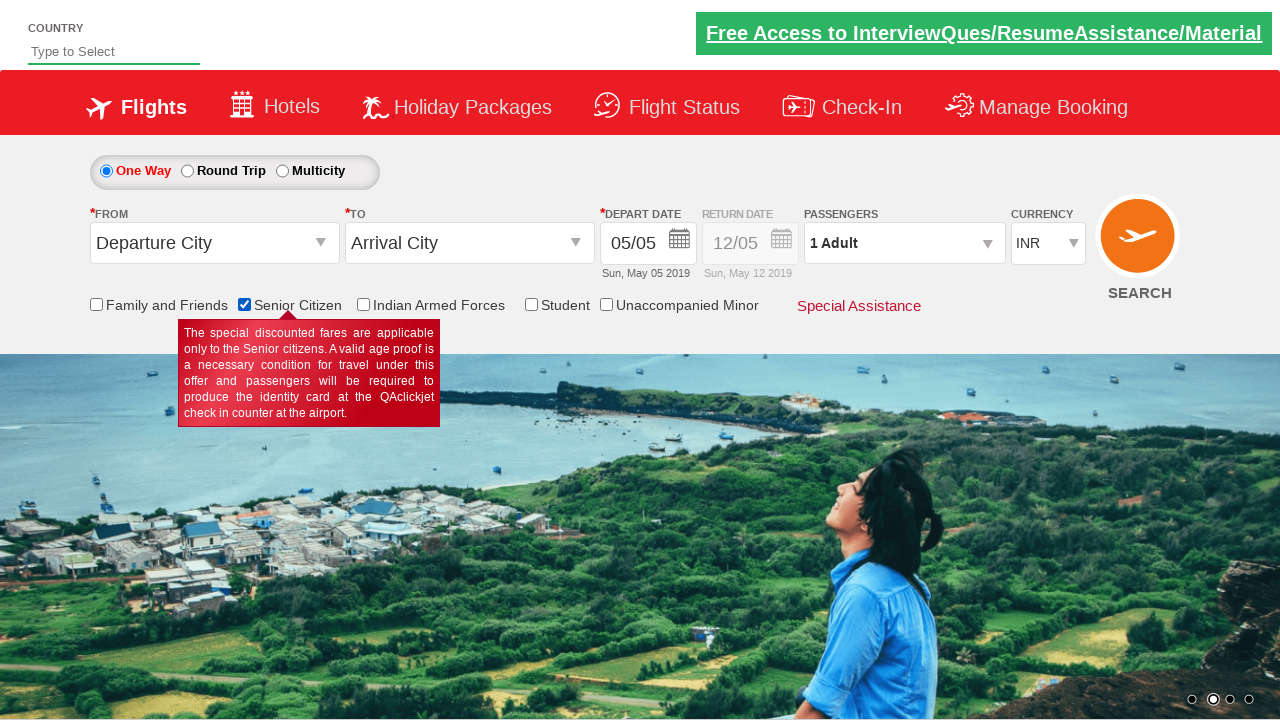

Clicked on passenger info dropdown at (904, 243) on #divpaxinfo
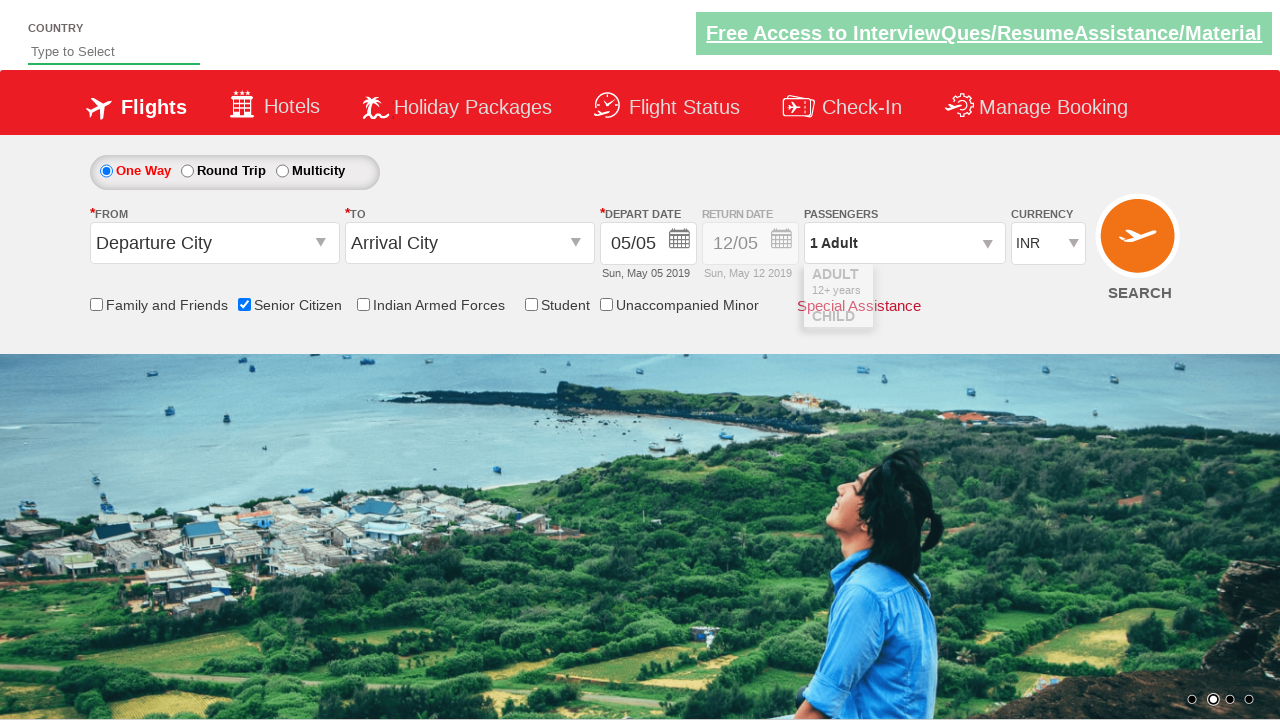

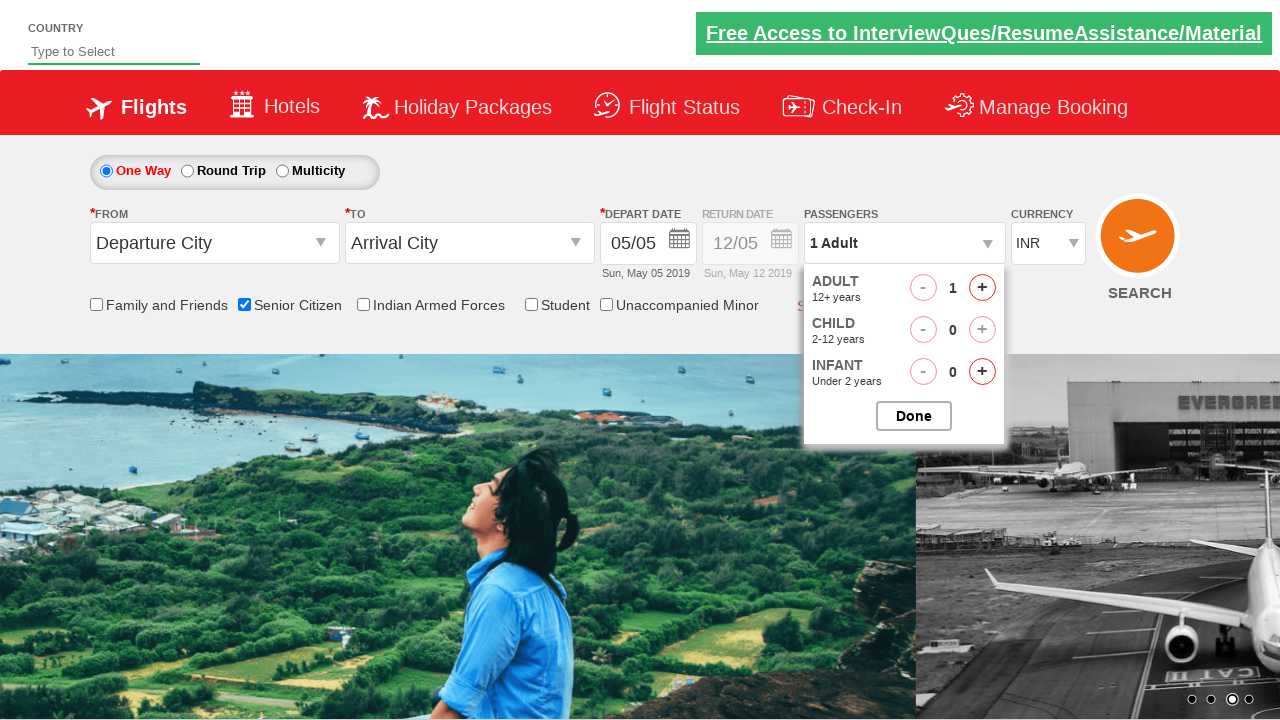